Tests drag and drop functionality by dragging element from column A to column B and verifying the swap occurred

Starting URL: https://the-internet.herokuapp.com/drag_and_drop

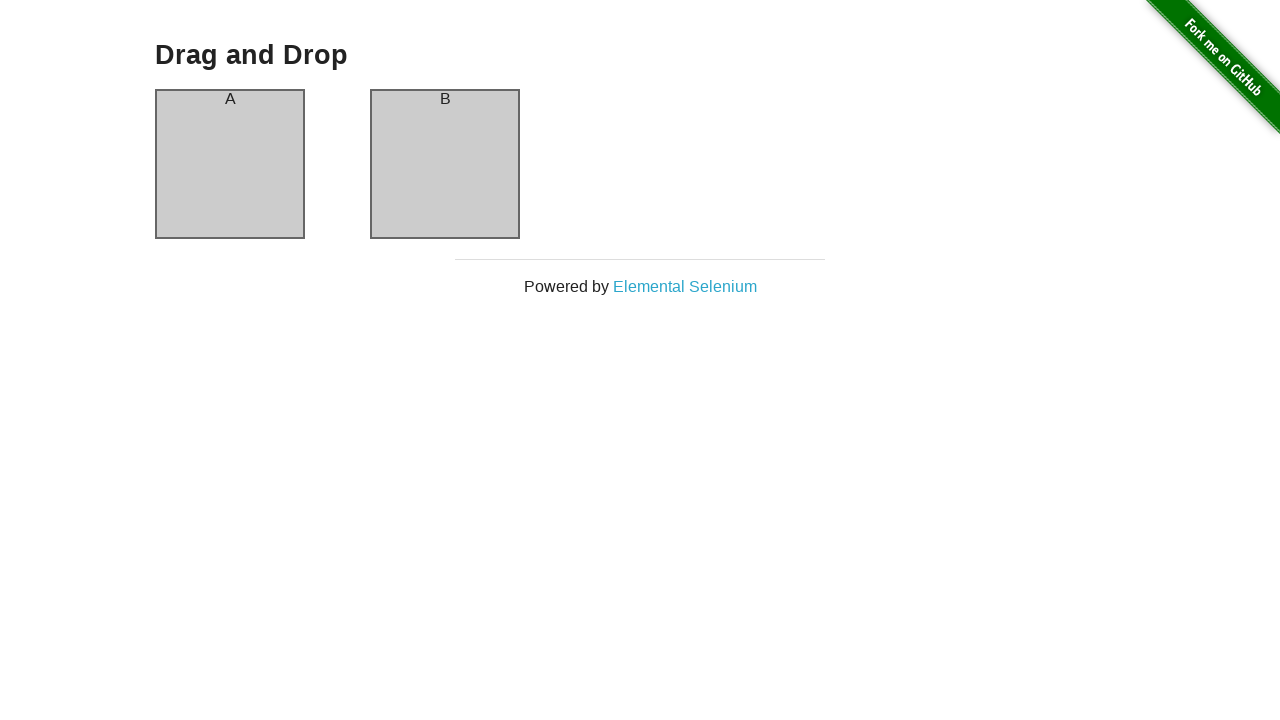

Located source element (column-a)
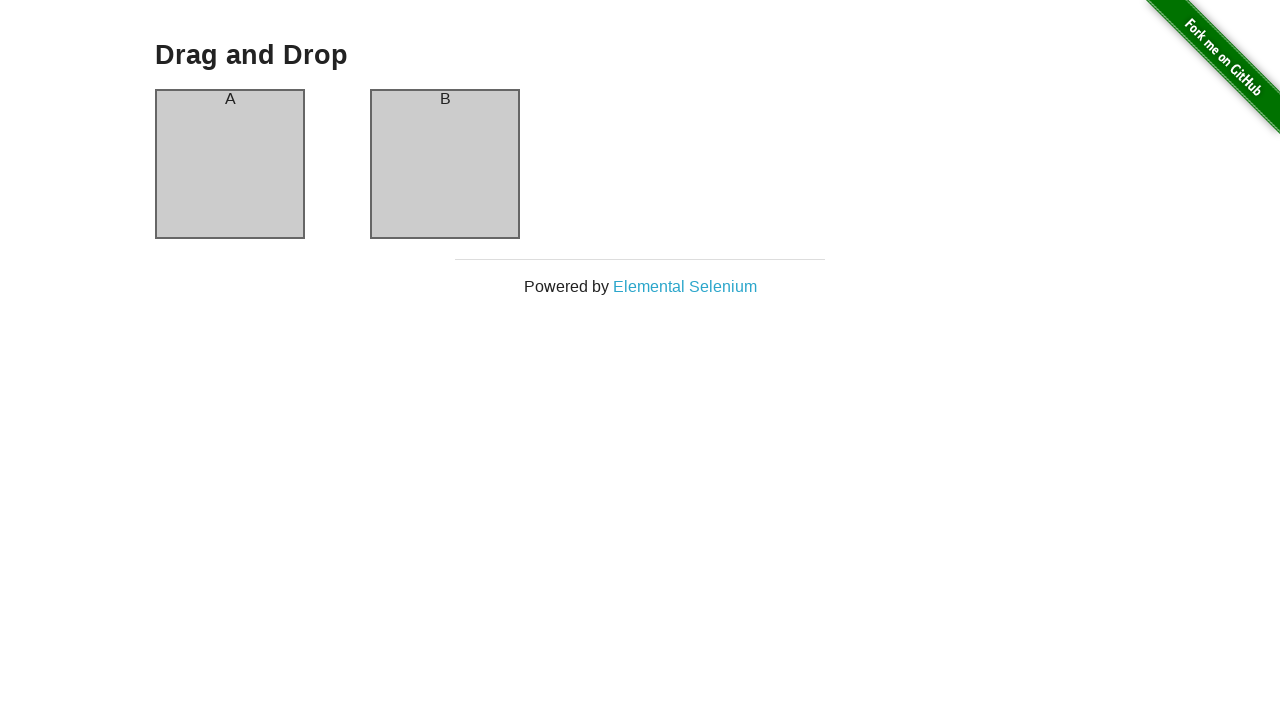

Located target element (column-b)
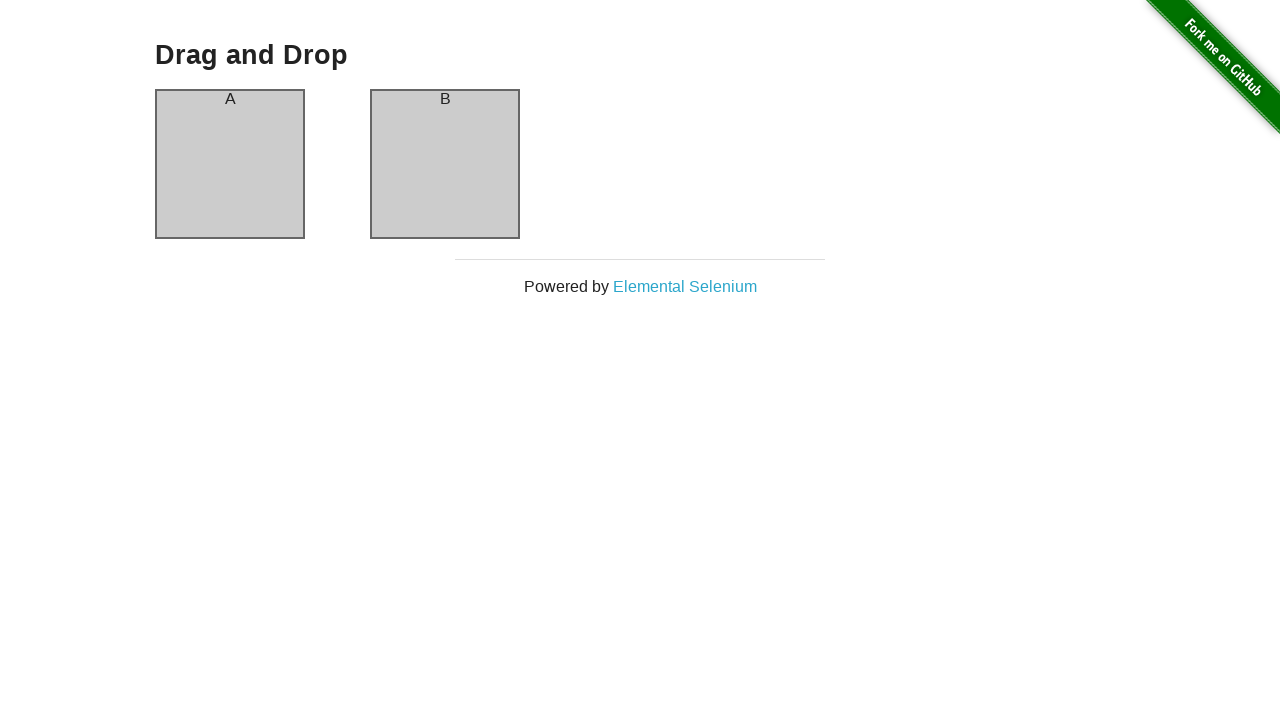

Dragged element from column-a to column-b at (445, 164)
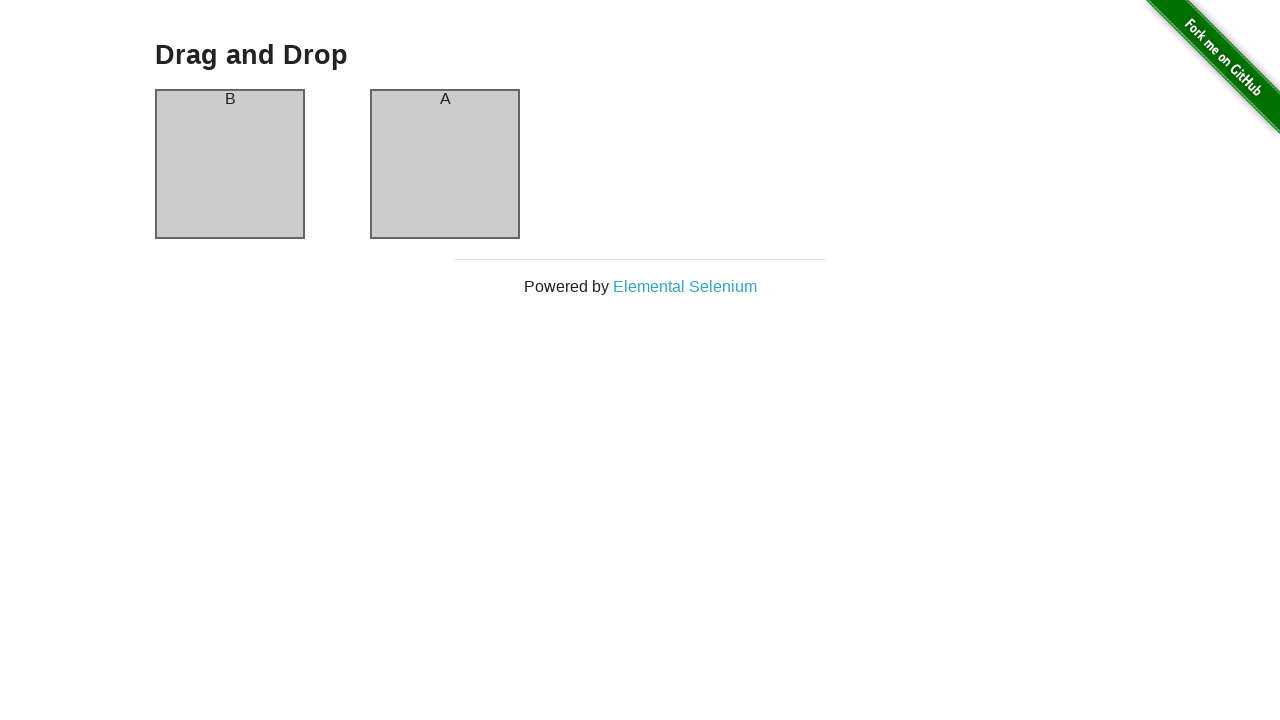

Verified that column-a header now contains 'B' after drag and drop
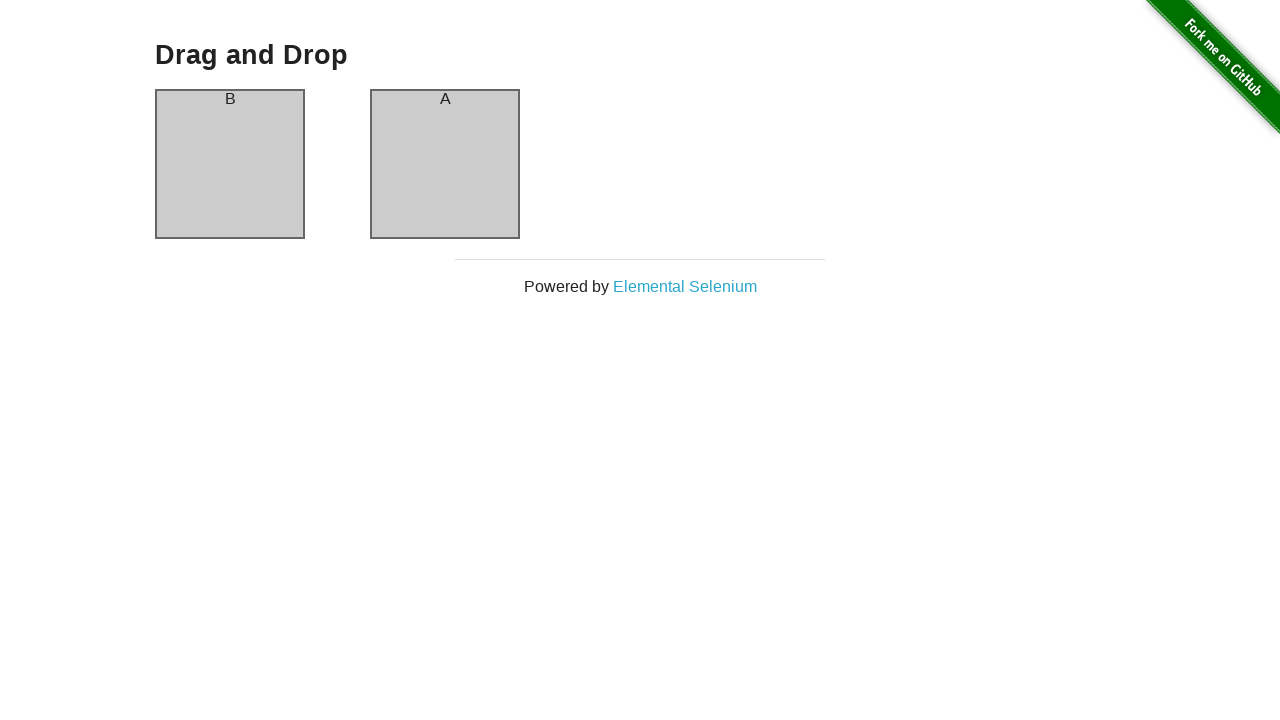

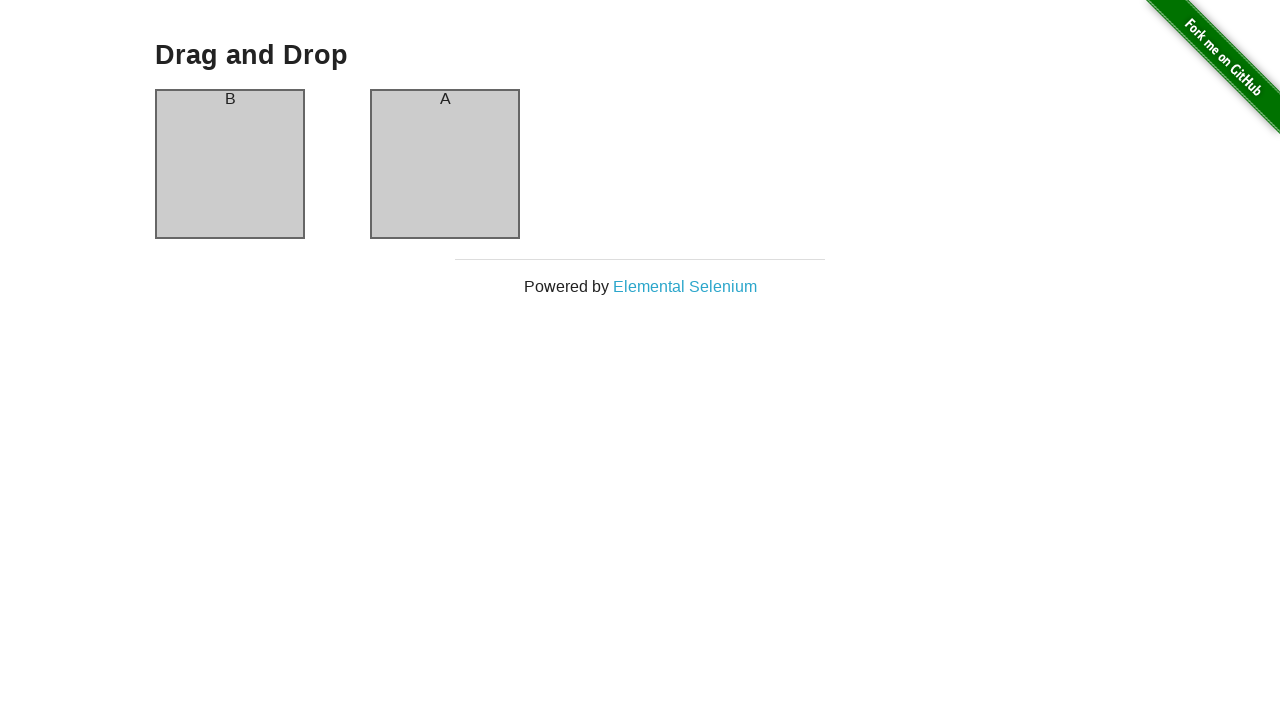